Tests an accordion/FAQ functionality by clicking on different question headers and verifying the displayed answer text

Starting URL: https://qa-scooter.praktikum-services.ru/

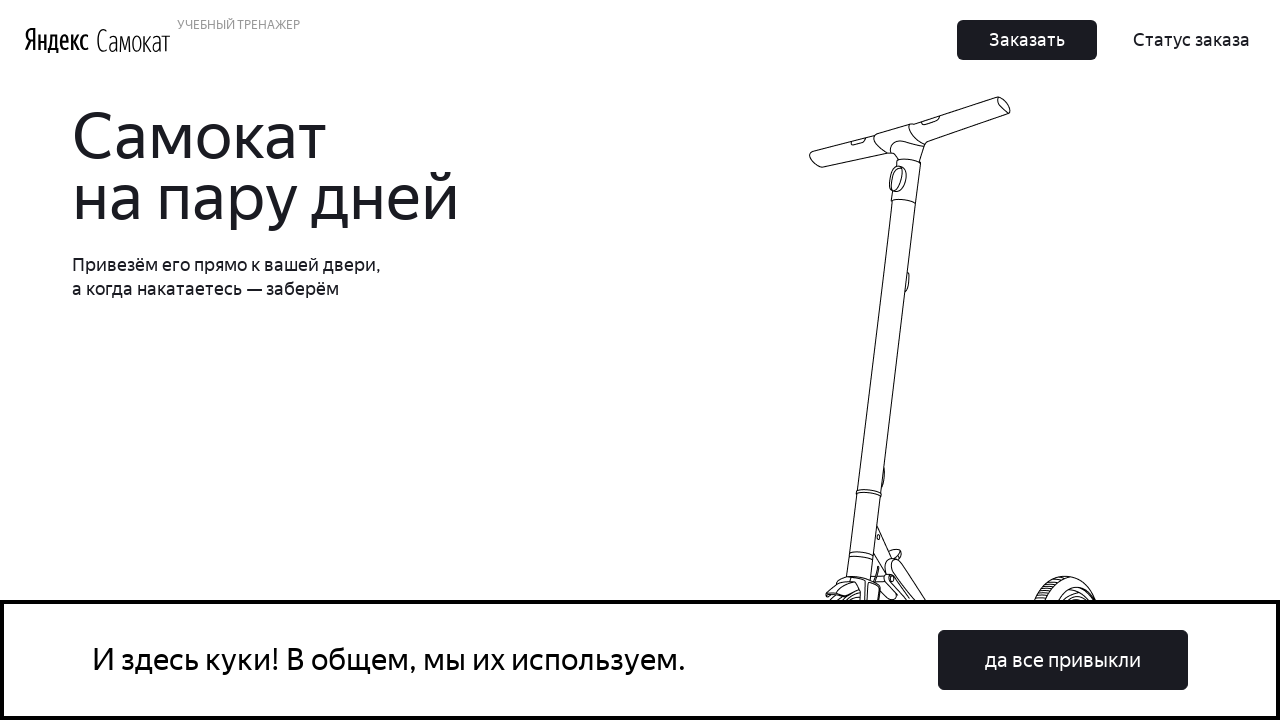

Clicked on FAQ question: 'Сколько это стоит? И как оплатить?' at (967, 361) on text=Сколько это стоит? И как оплатить?
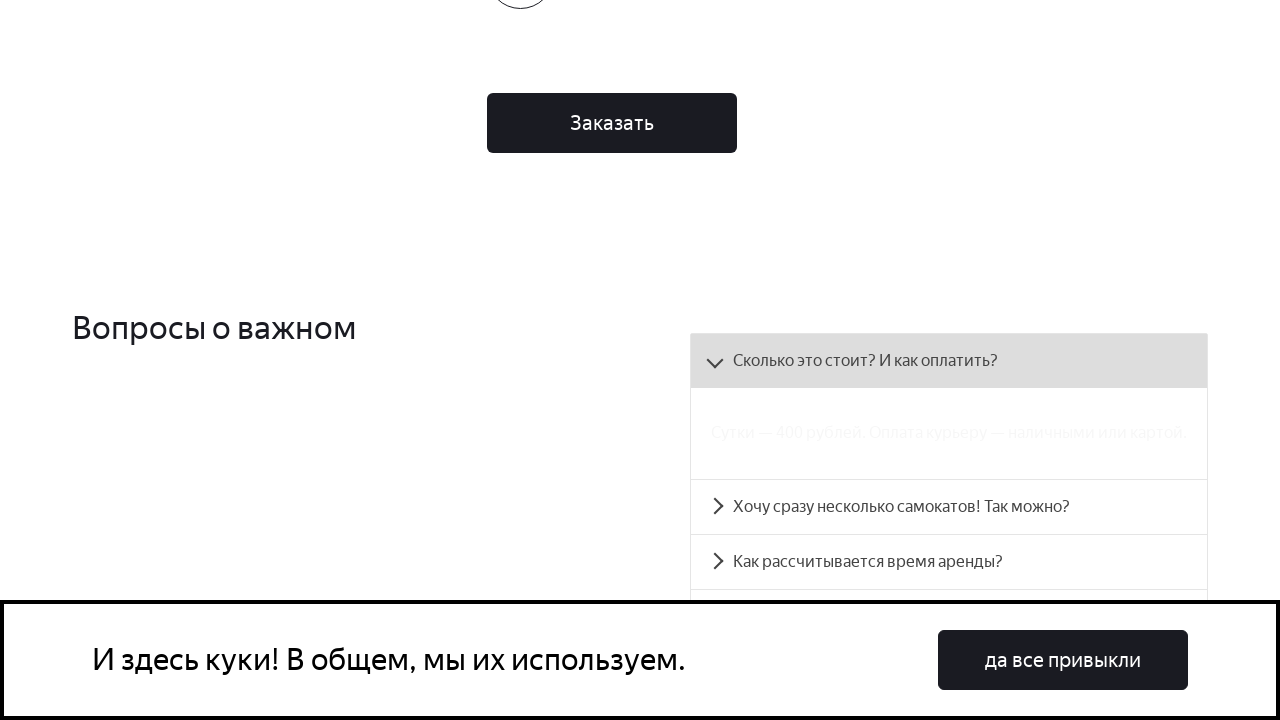

Waited 500ms for answer to expand
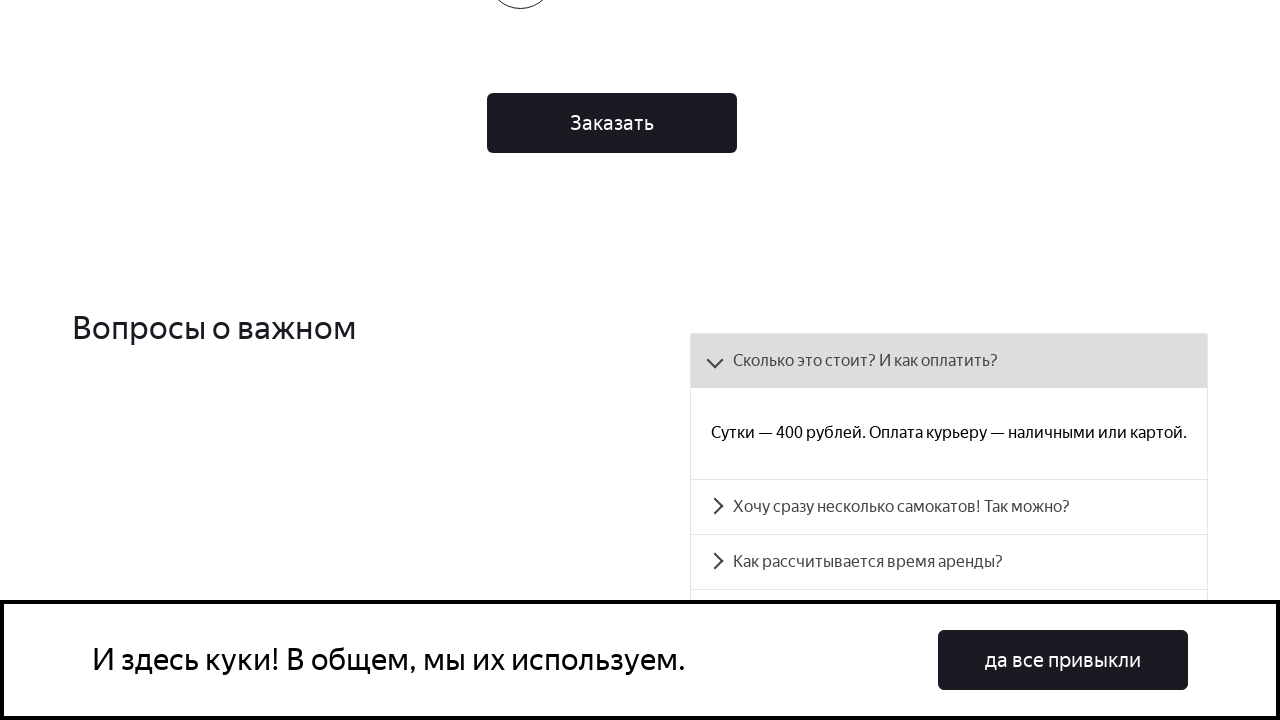

Clicked on FAQ question: 'Хочу сразу несколько самокатов! Так можно?' at (949, 507) on text=Хочу сразу несколько самокатов! Так можно?
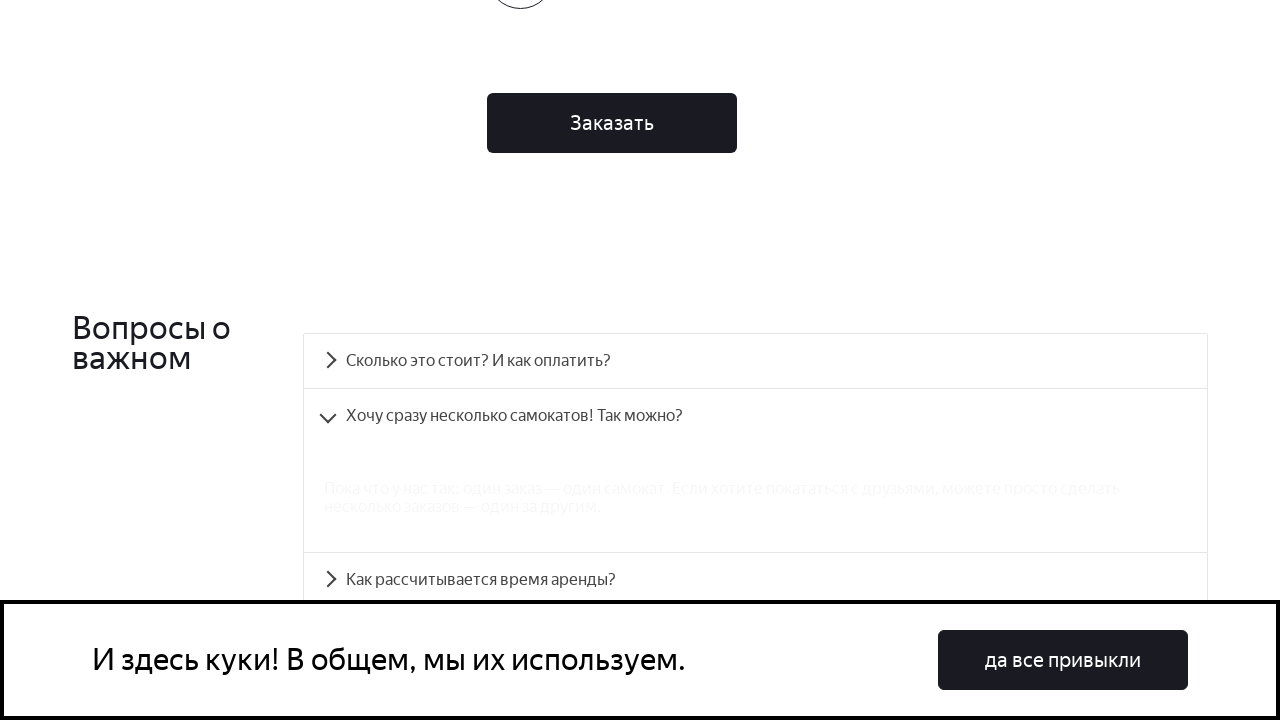

Waited 500ms for answer to expand
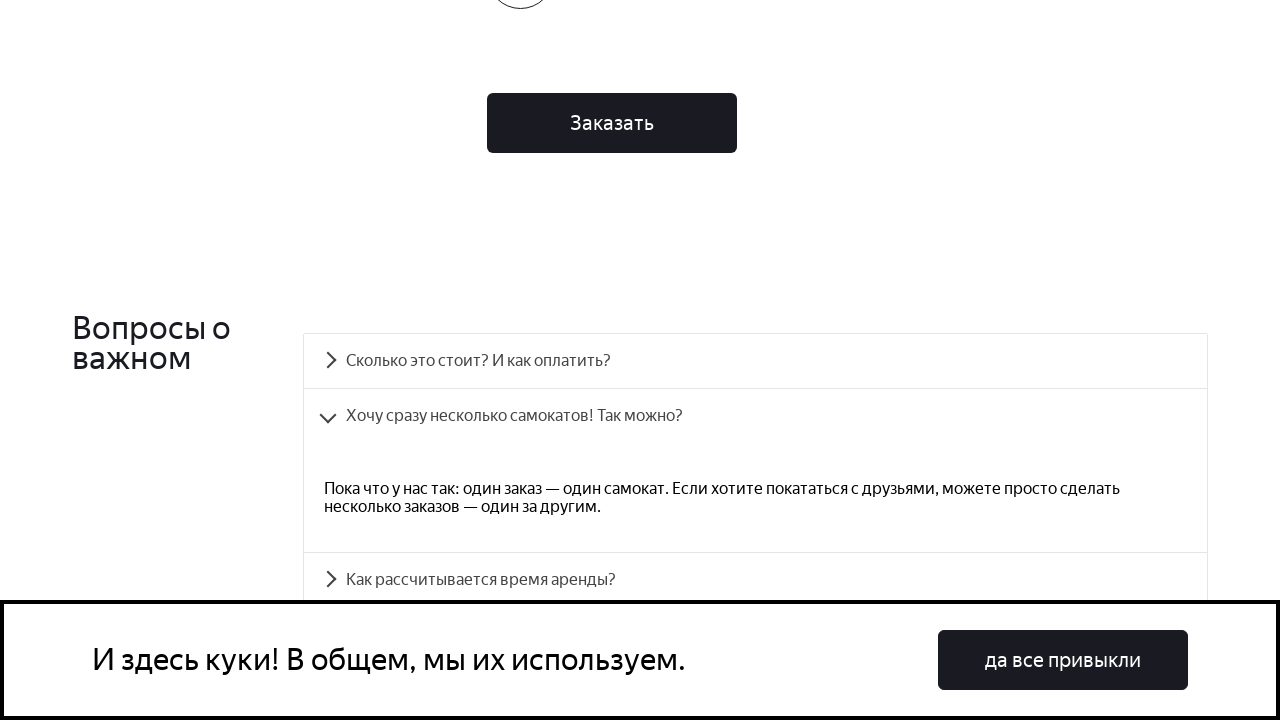

Clicked on FAQ question: 'Можно ли заказать самокат прямо на сегодня?' at (755, 361) on text=Можно ли заказать самокат прямо на сегодня?
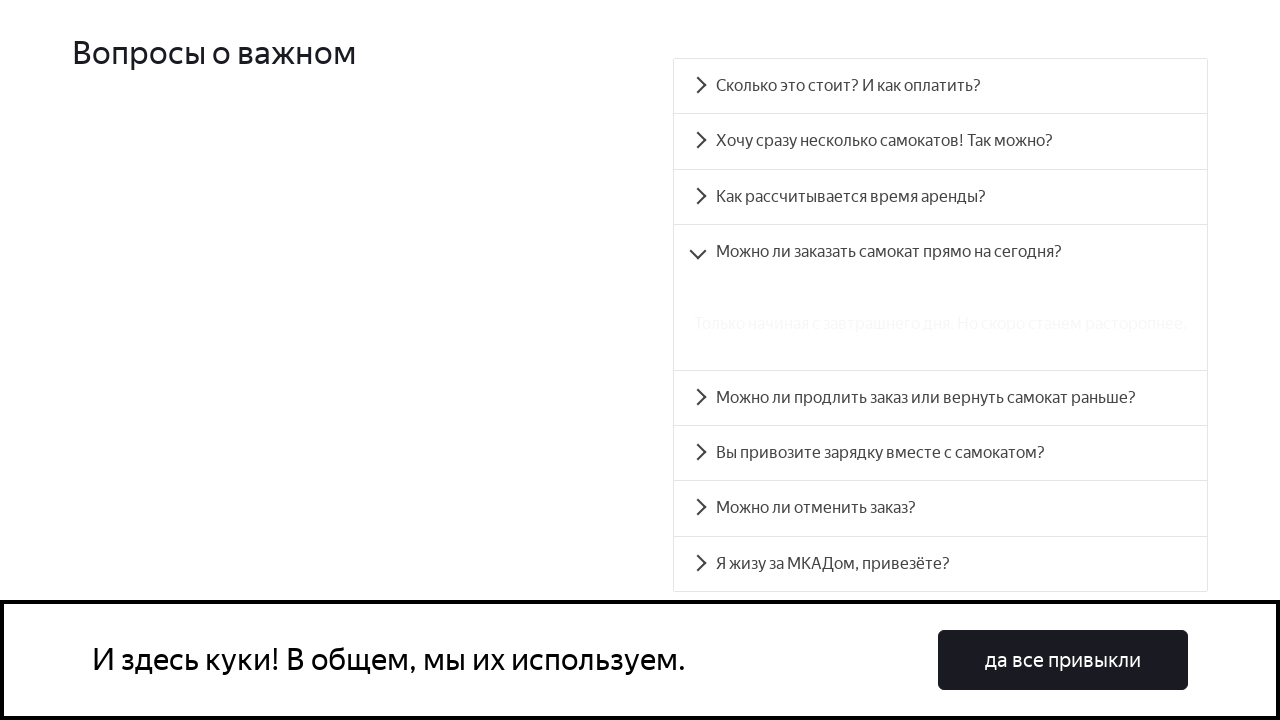

Waited 500ms for answer to expand
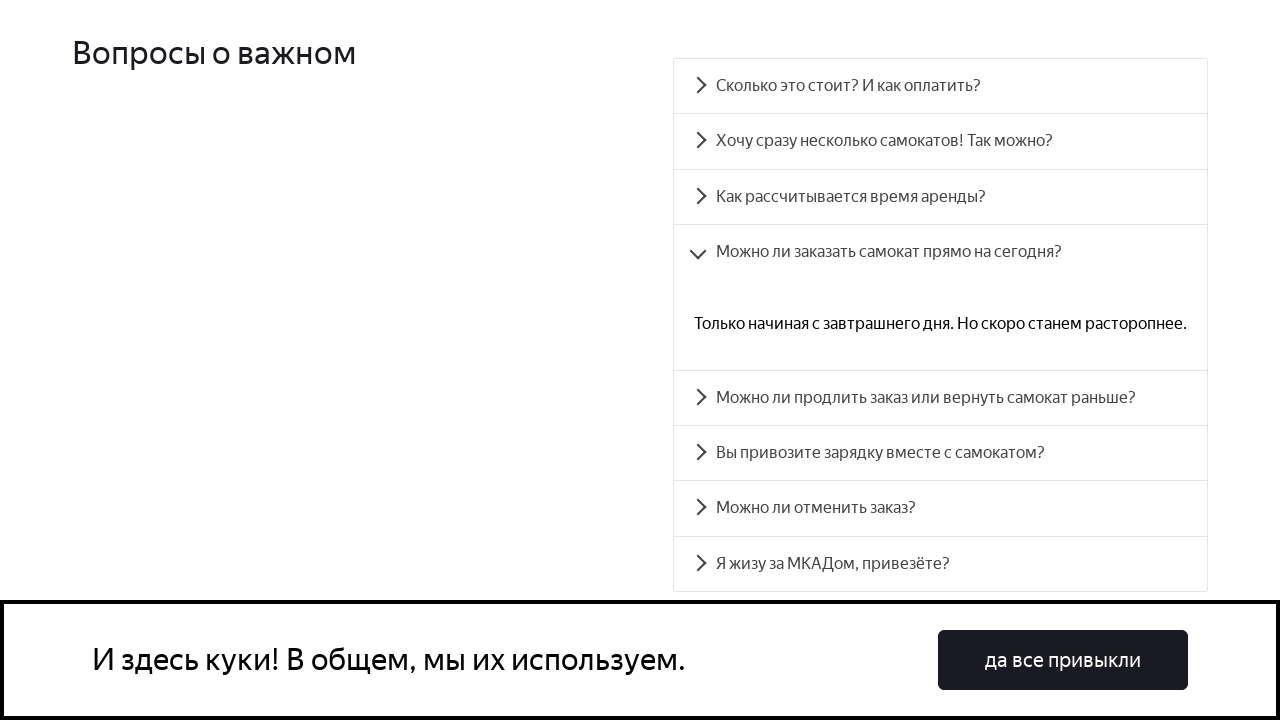

Clicked on FAQ question: 'Сколько это стоит? И как оплатить?' at (940, 86) on text=Сколько это стоит? И как оплатить?
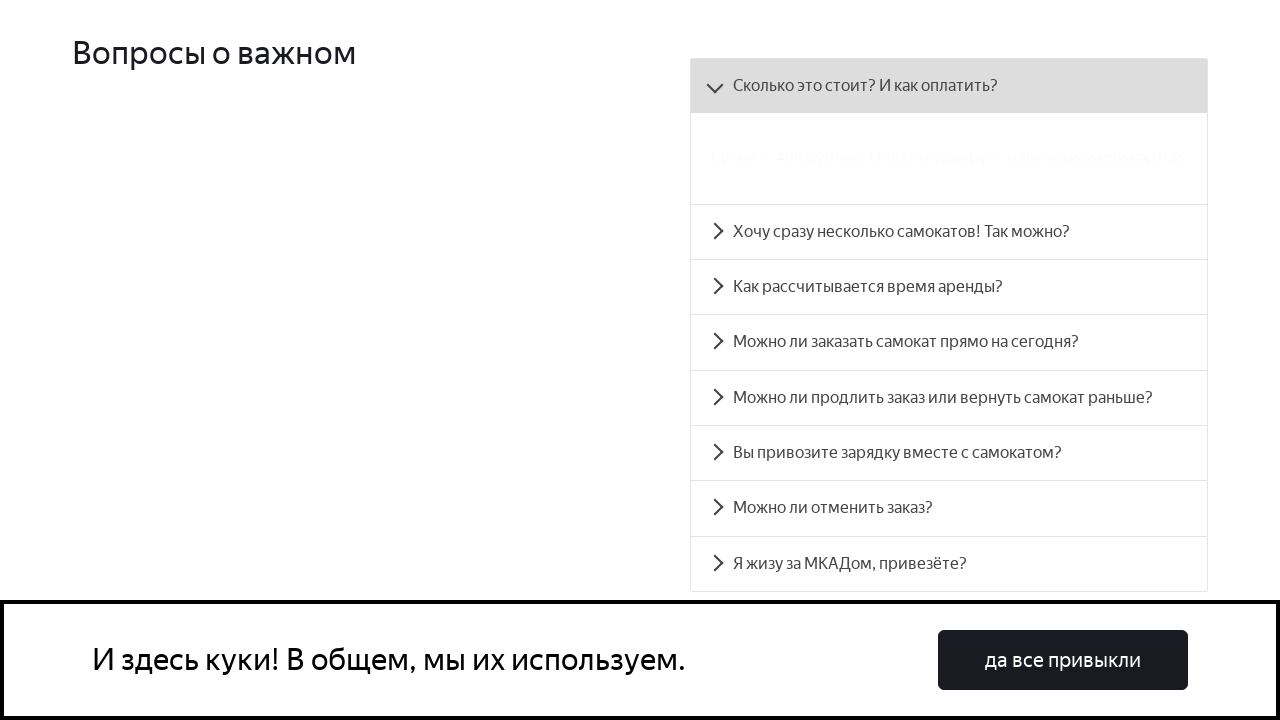

Waited 500ms for answer to expand
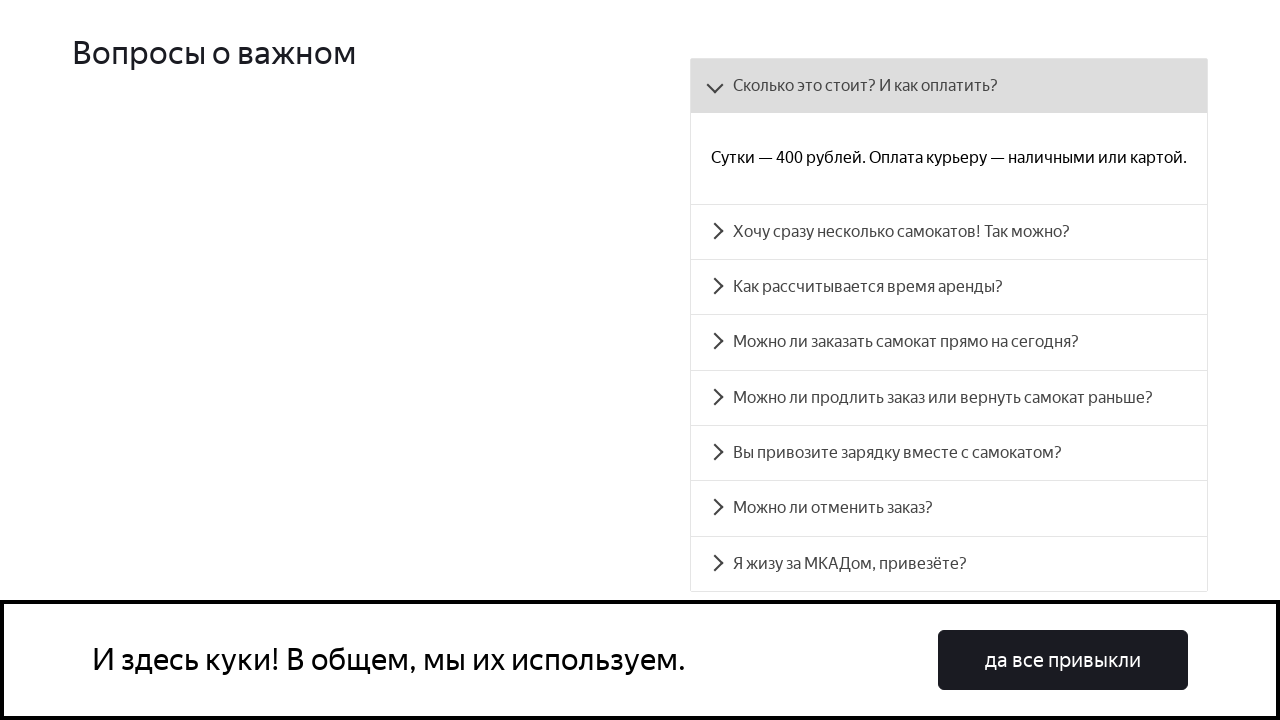

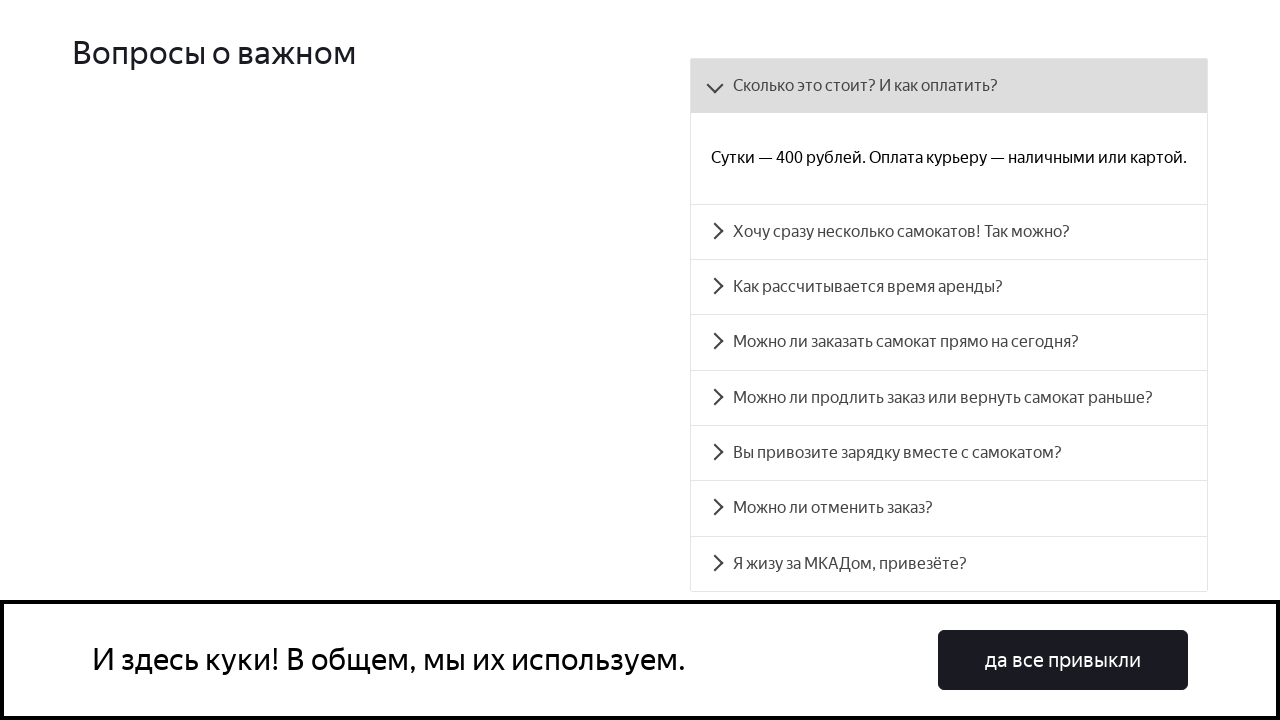